Navigates to Playwright documentation site, clicks the "Get started" link, and verifies the Installation heading is visible

Starting URL: https://playwright.dev/

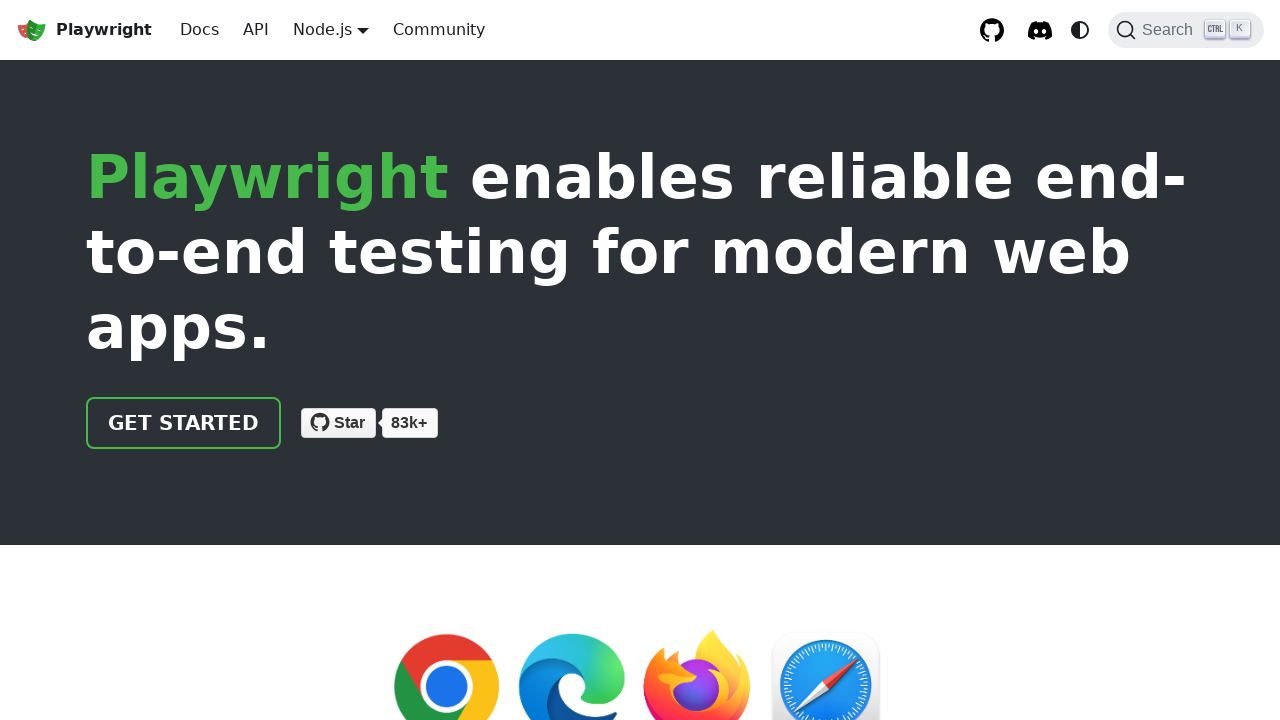

Navigated to Playwright documentation site
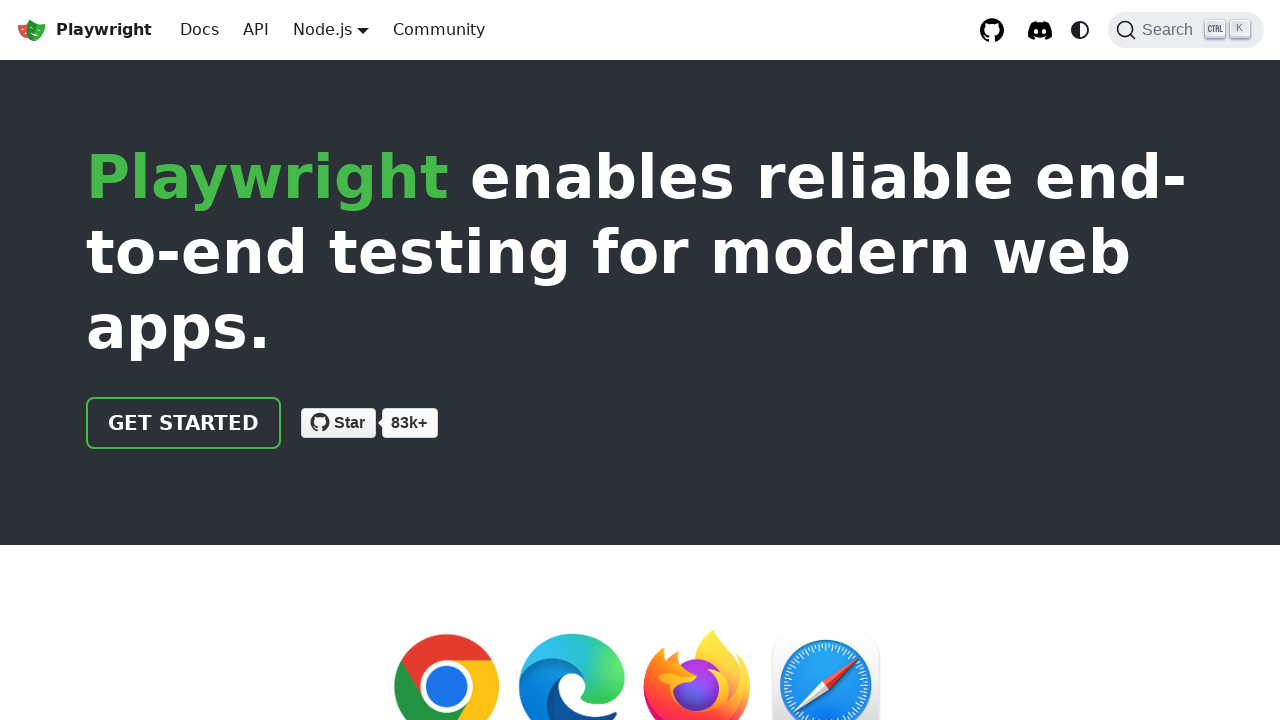

Clicked 'Get started' link at (184, 423) on internal:role=link[name="Get started"i]
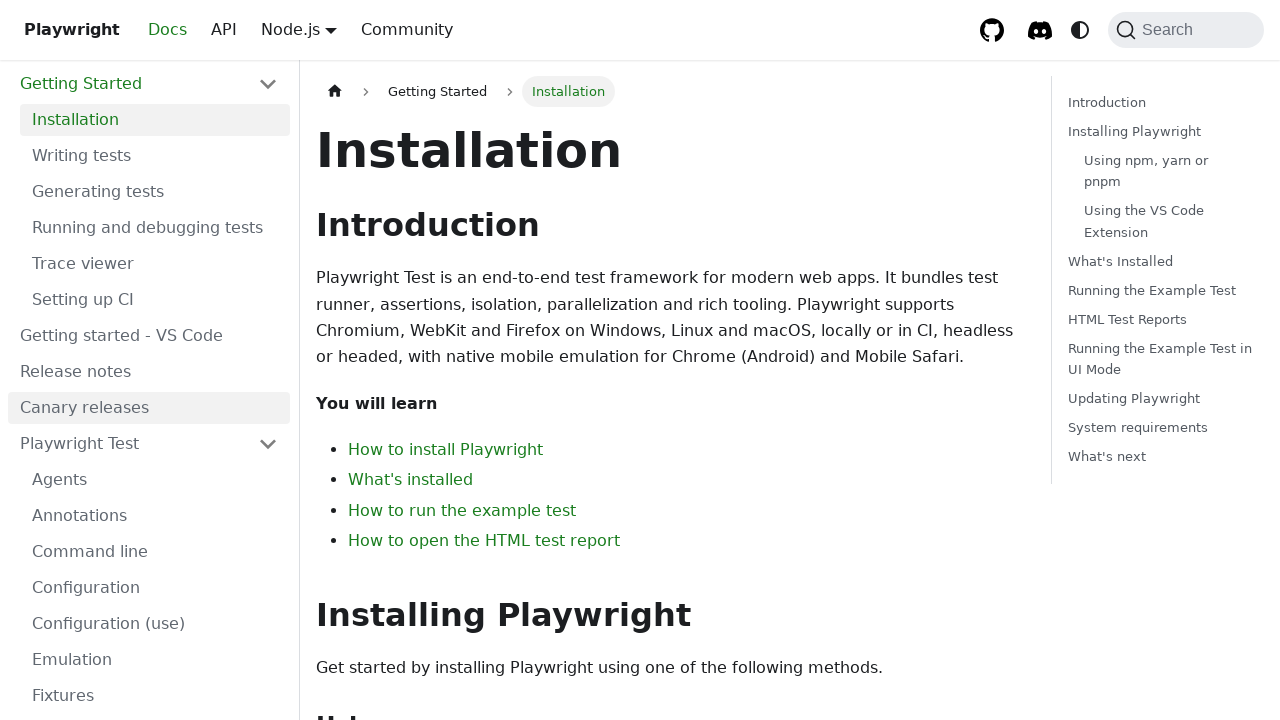

Installation heading is visible
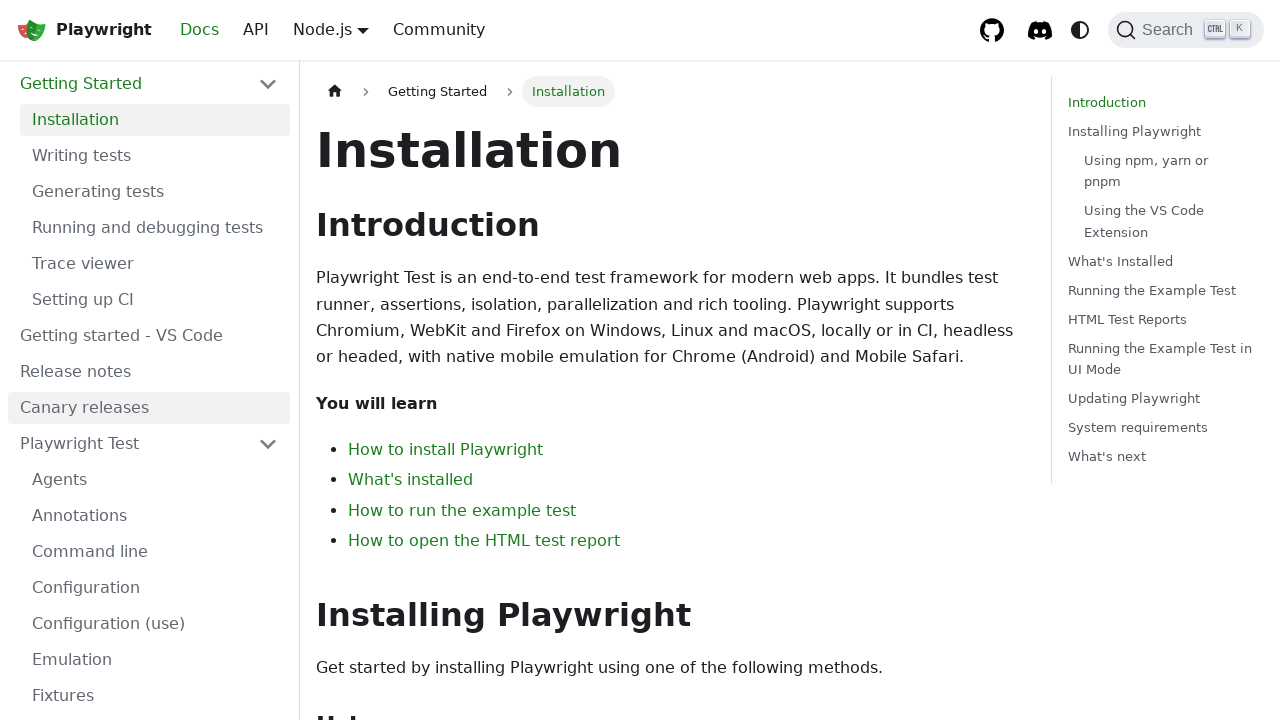

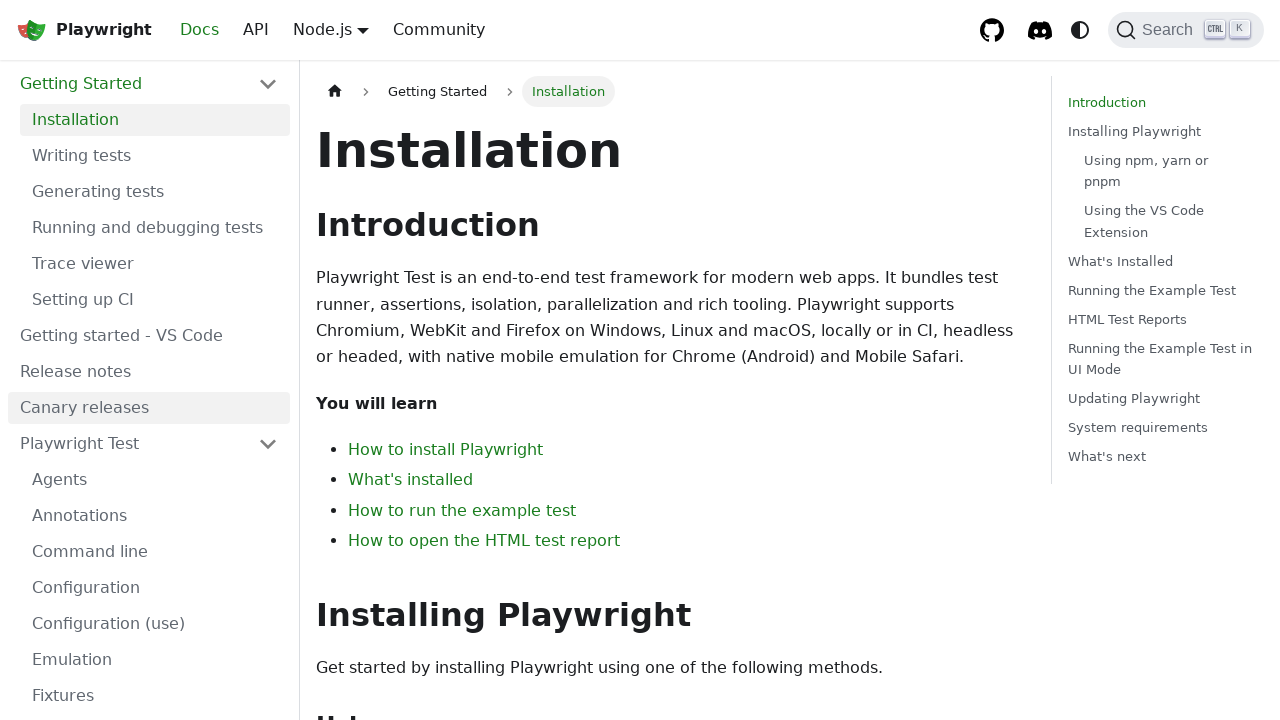